Tests opting out of A/B tests by forging a cookie on the target page, refreshing, and verifying the opt-out heading appears

Starting URL: http://the-internet.herokuapp.com/abtest

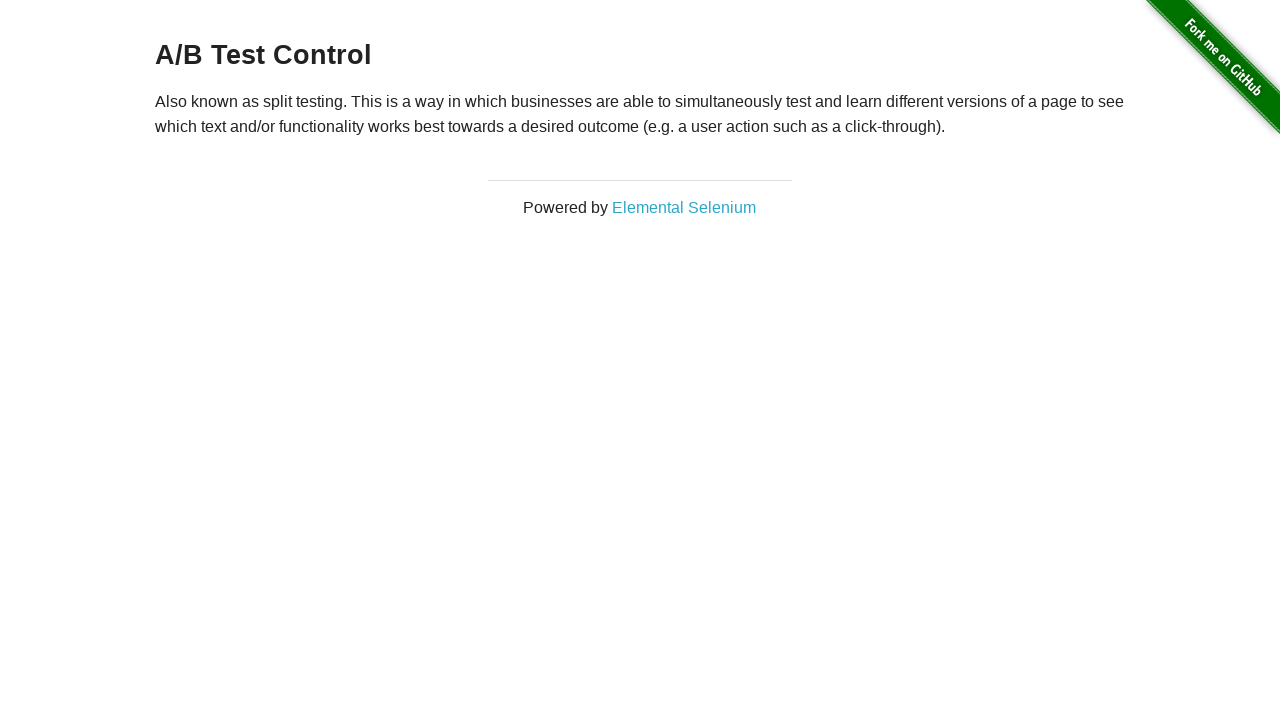

Located h3 heading element
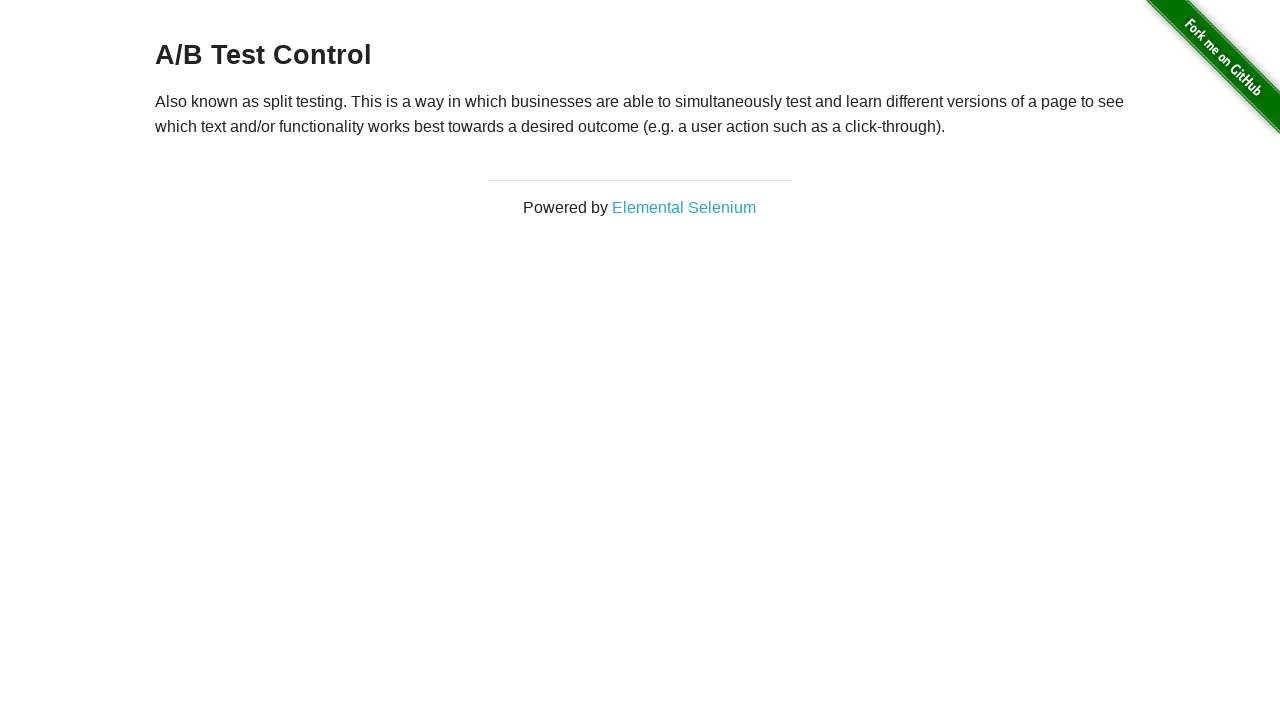

Retrieved heading text: A/B Test Control
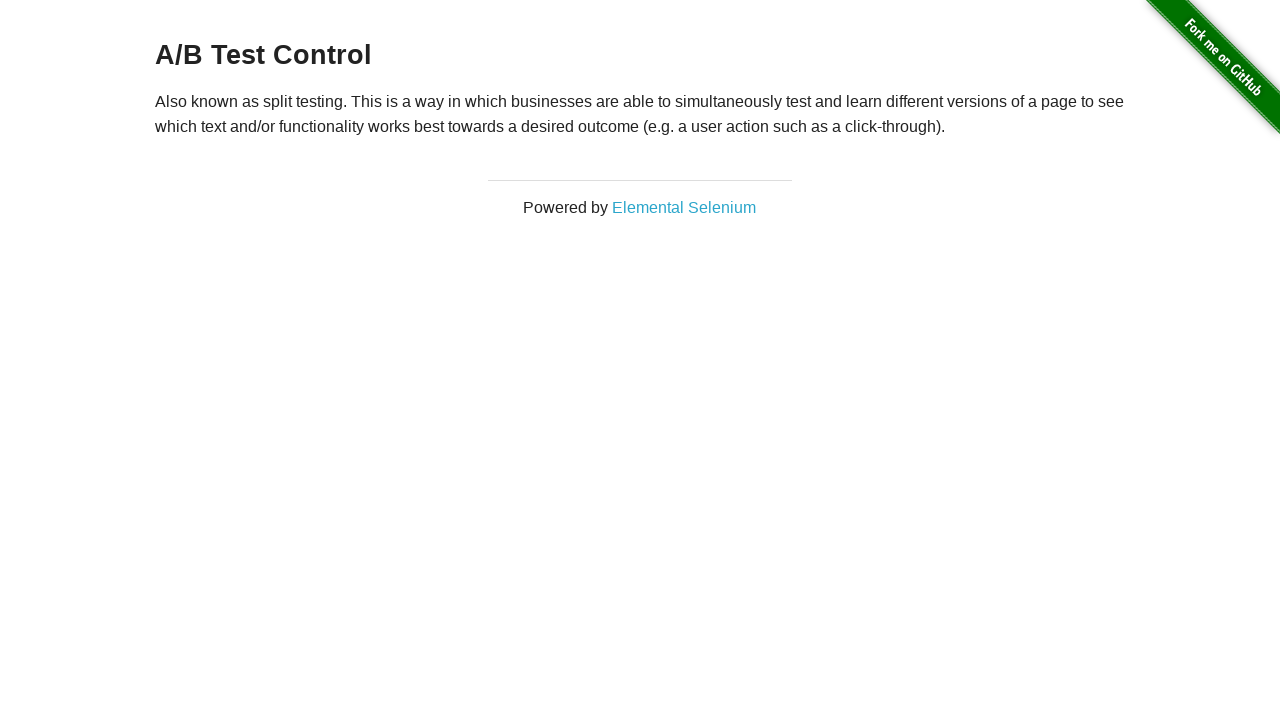

Verified initial heading is one of the A/B test variations
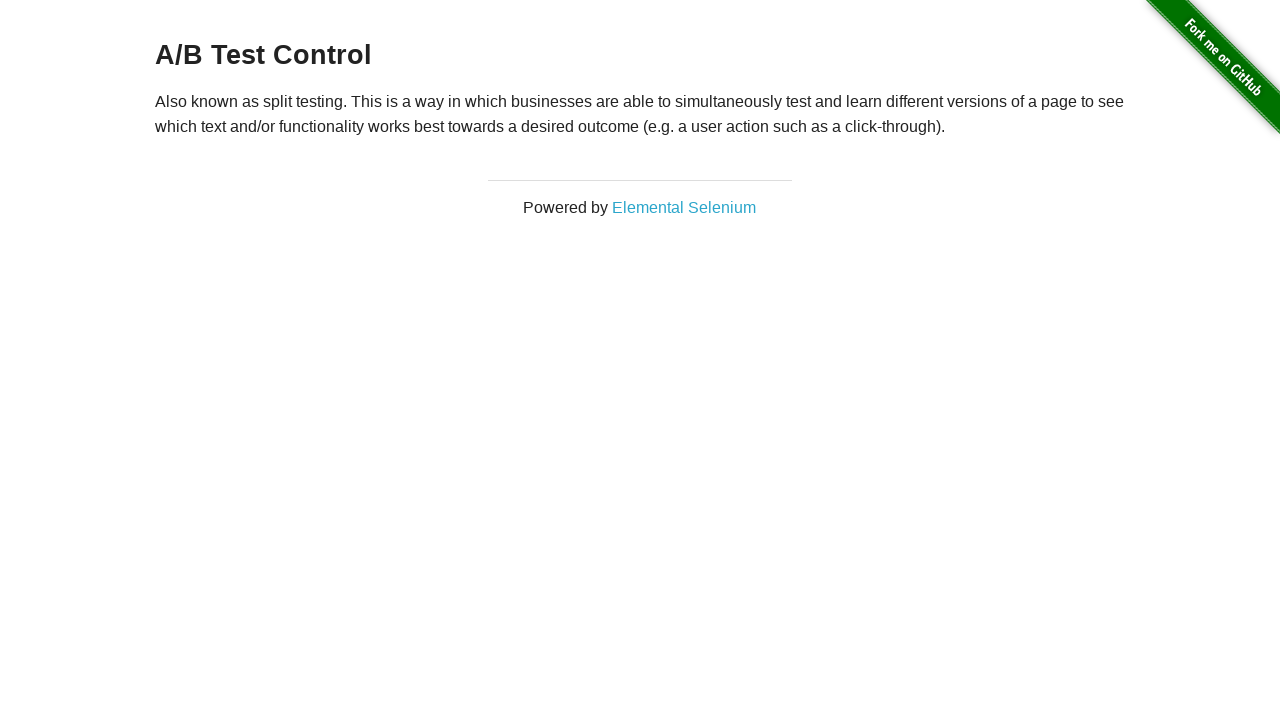

Added optimizelyOptOut cookie to context
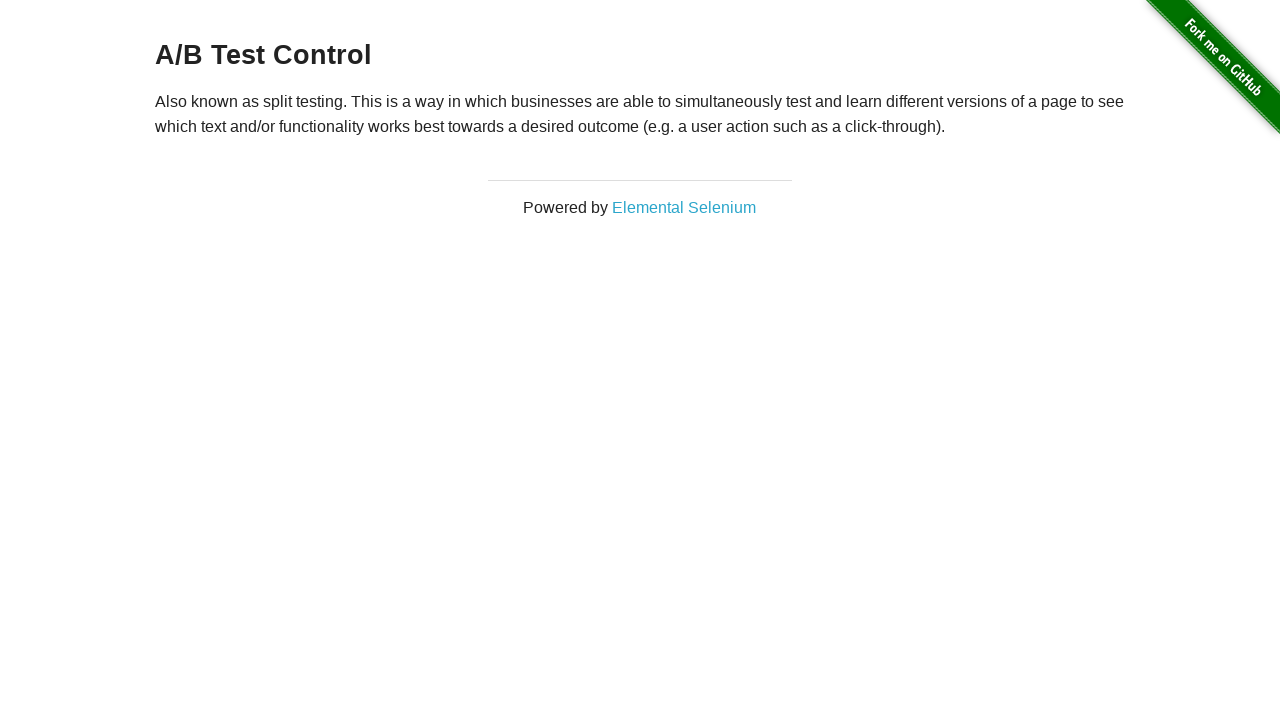

Reloaded page to apply opt-out cookie
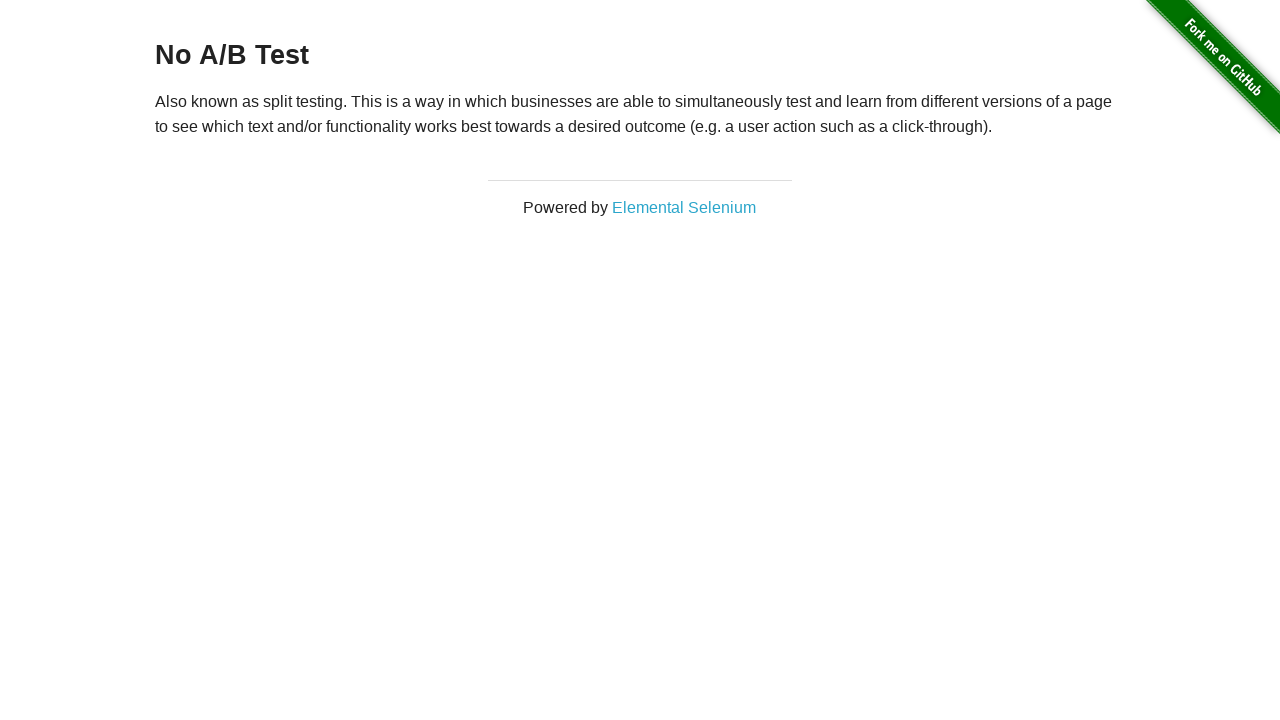

Retrieved heading text after reload: No A/B Test
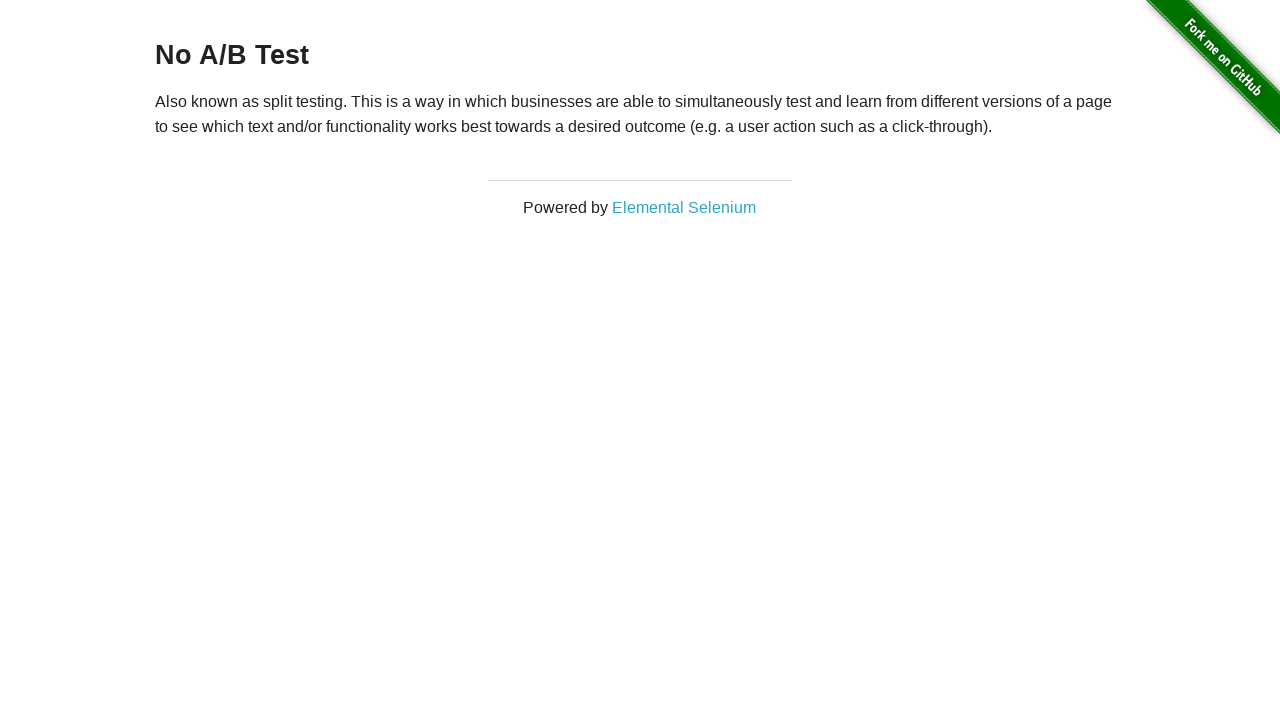

Verified opt-out heading 'No A/B Test' is displayed
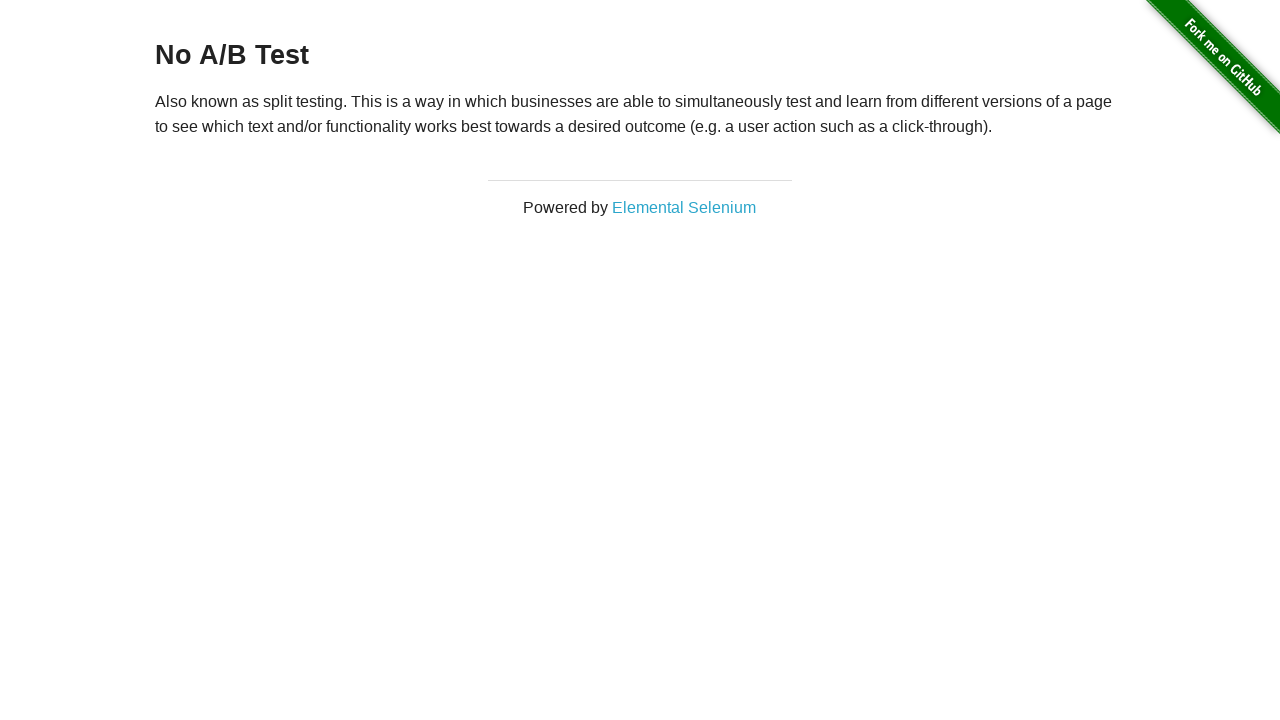

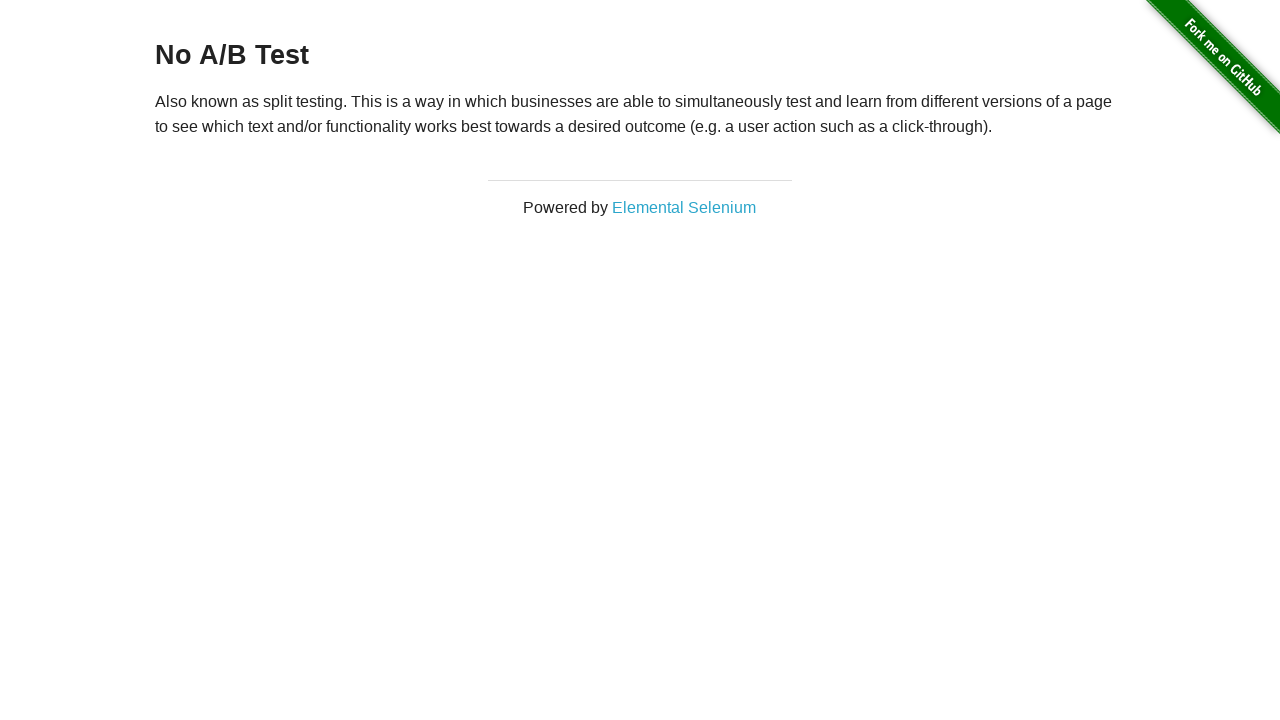